Tests JavaScript alert handling by clicking a button that triggers an alert, accepting the alert, and verifying the result message displays correctly.

Starting URL: https://the-internet.herokuapp.com/javascript_alerts

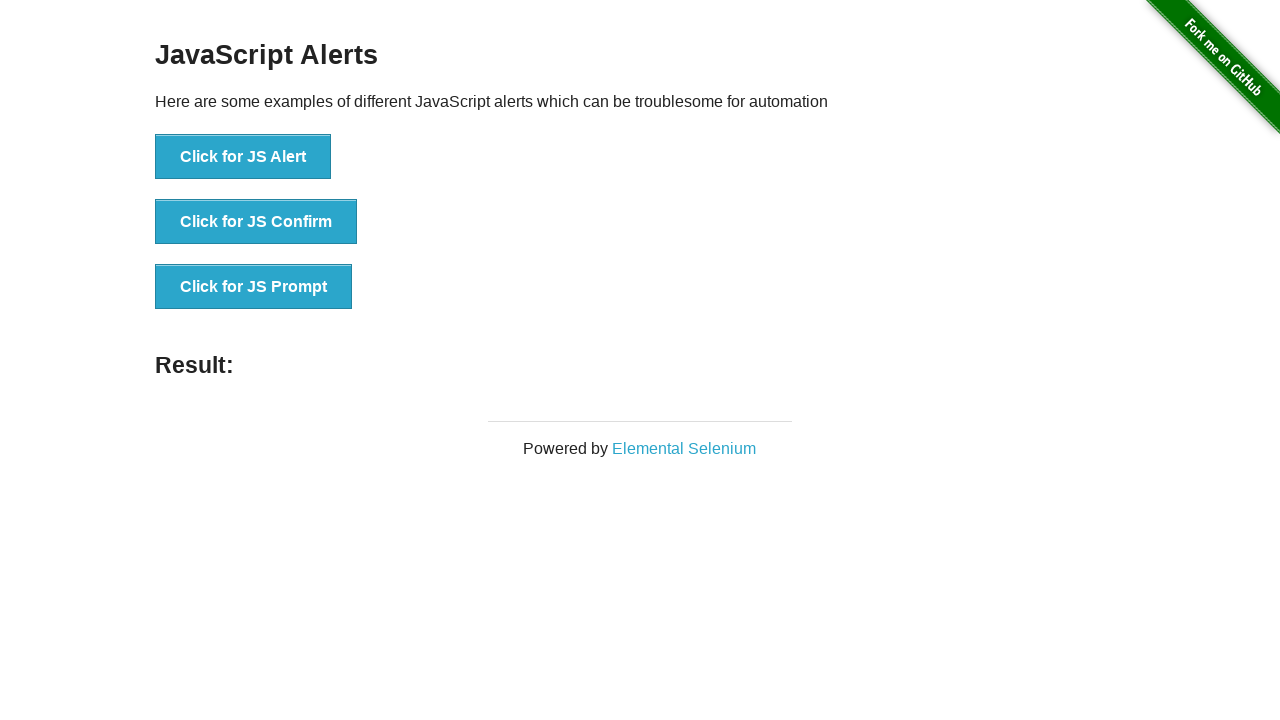

Set up dialog handler to accept alerts
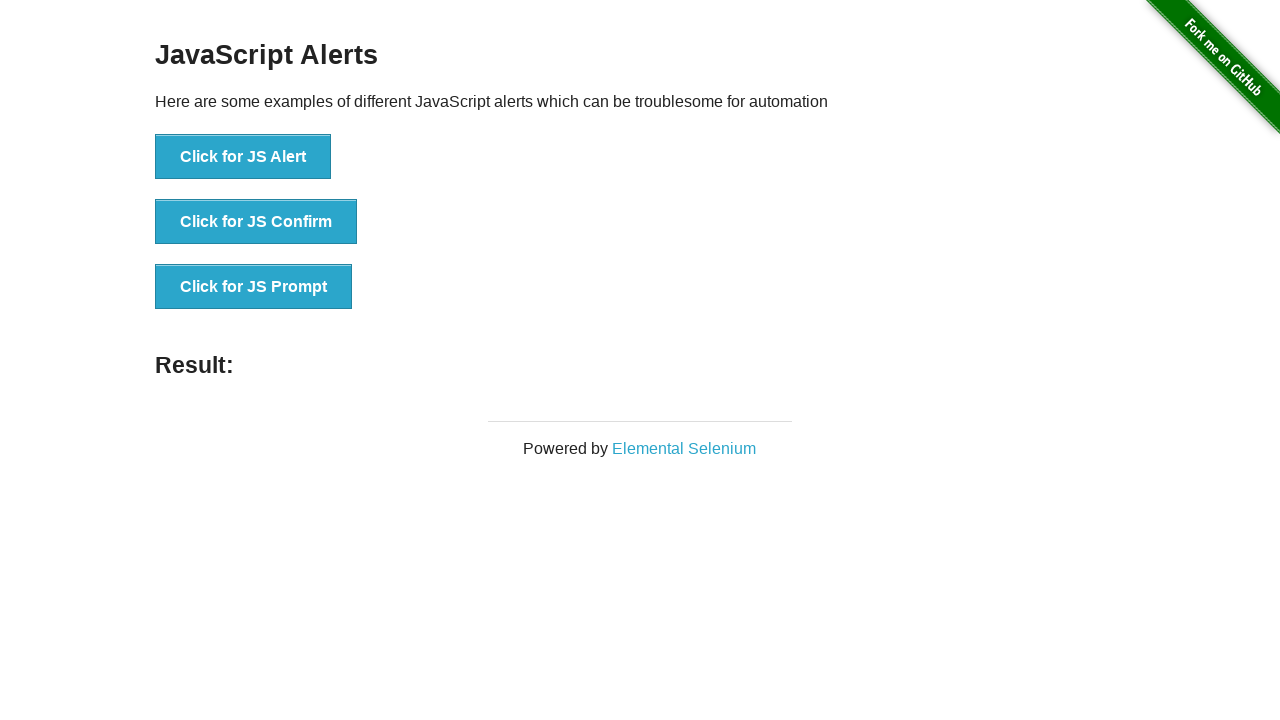

Clicked button to trigger JavaScript alert at (243, 157) on xpath=//button[text()='Click for JS Alert']
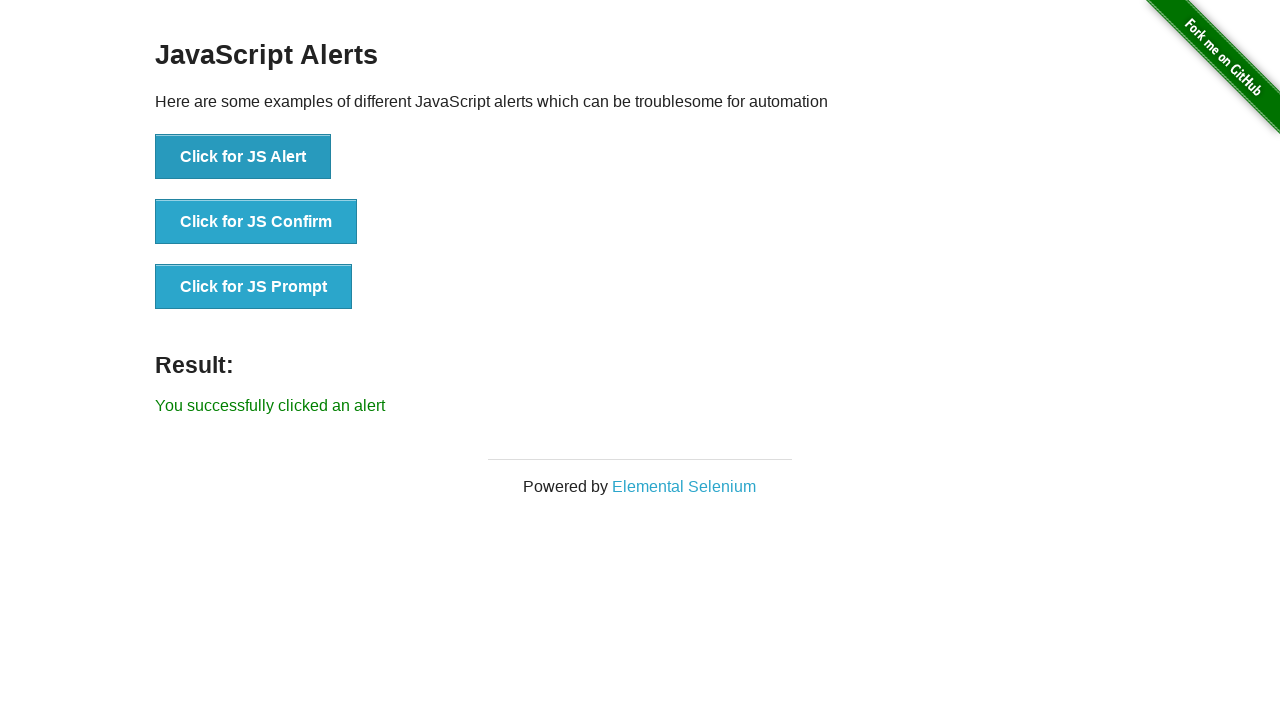

Result element appeared after alert was accepted
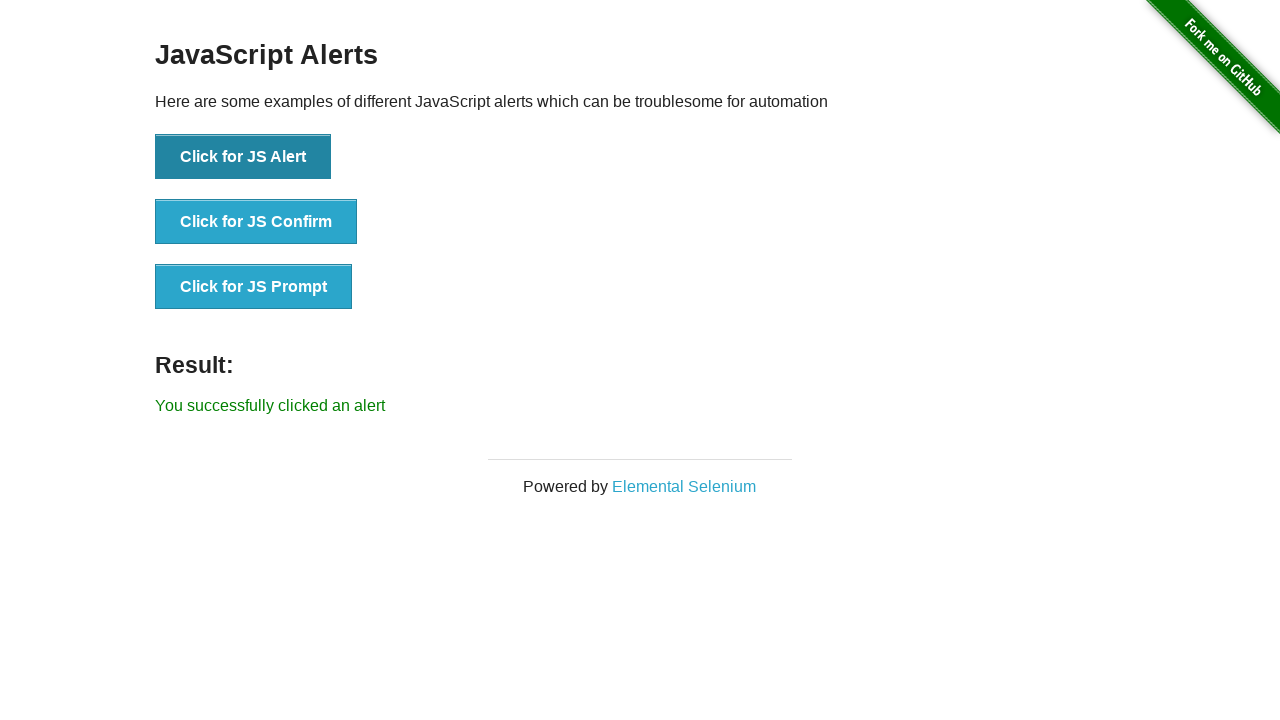

Retrieved result text: 'You successfully clicked an alert'
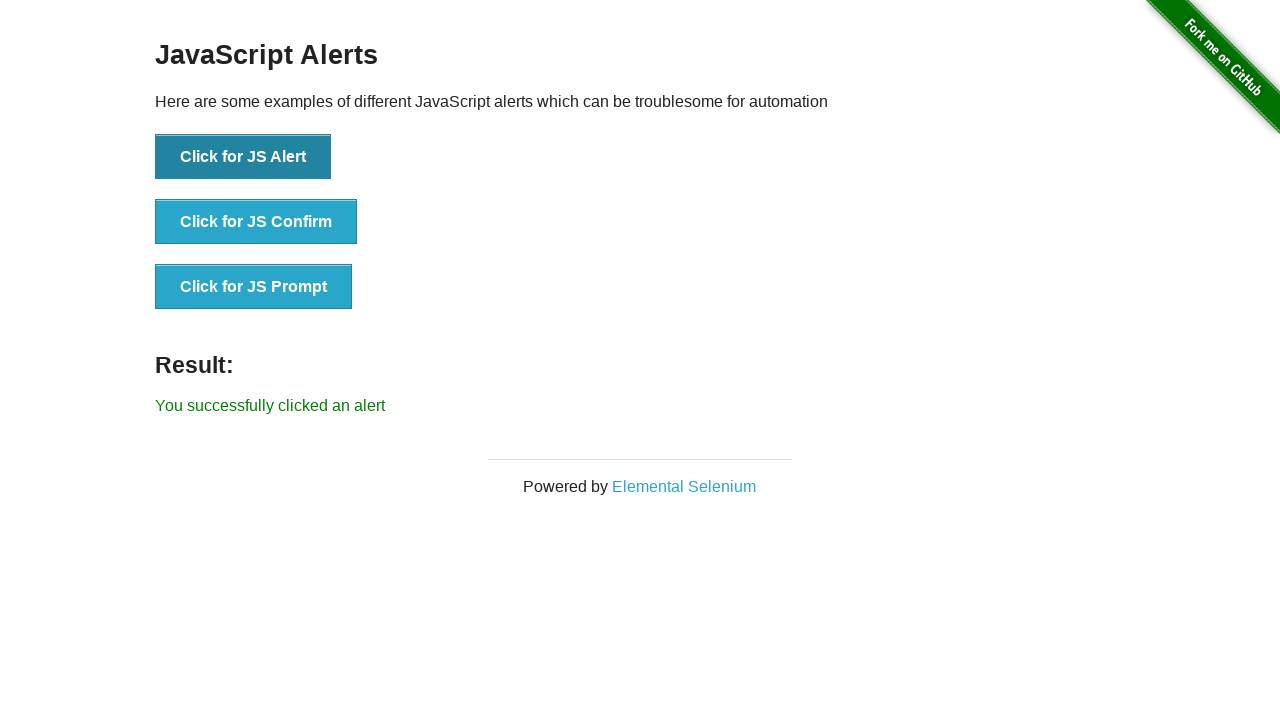

Verified result message displays correctly
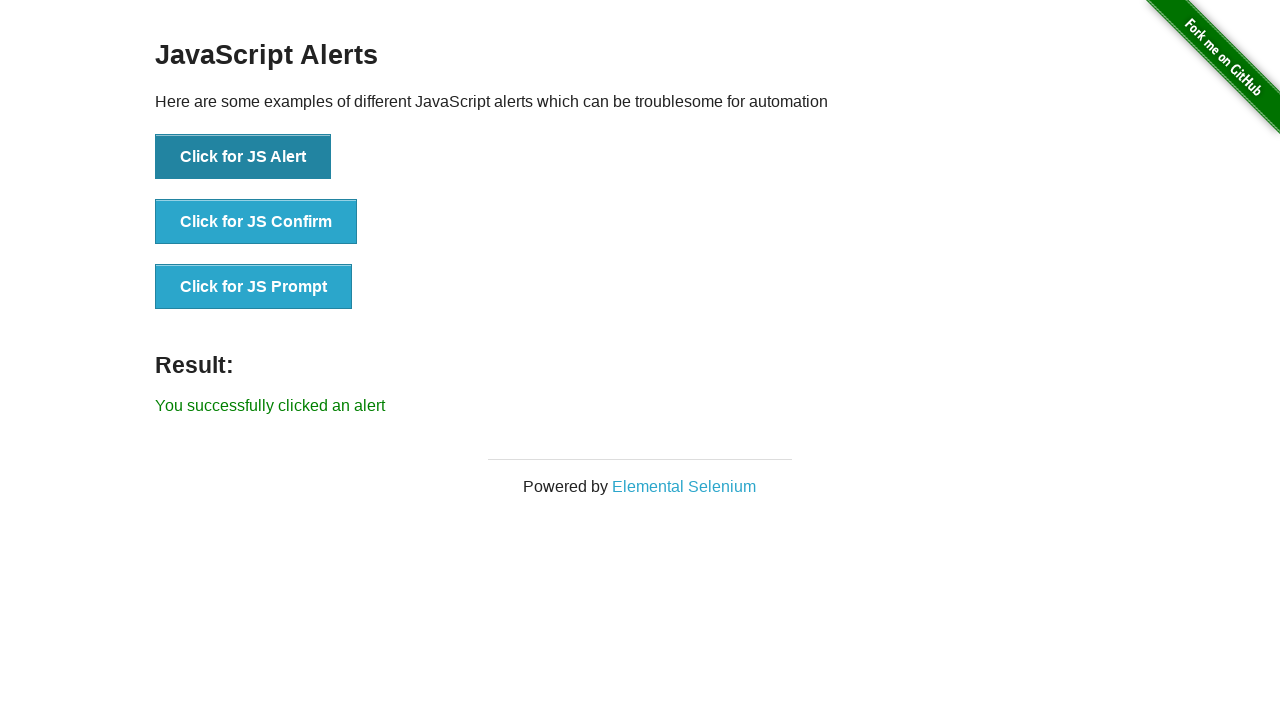

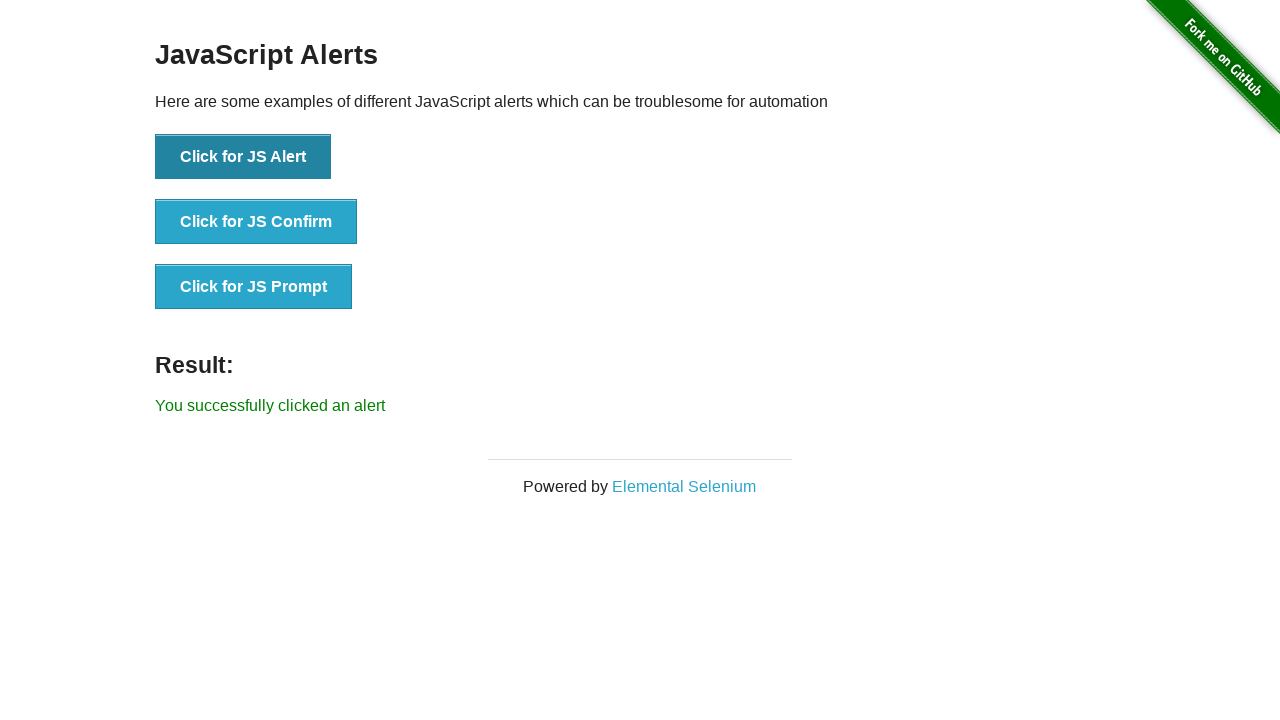